Tests a calculator demo application by entering two numbers (2 and 3), selecting addition operation, clicking the calculate button, and verifying the result displays correctly.

Starting URL: http://juliemr.github.io/protractor-demo/

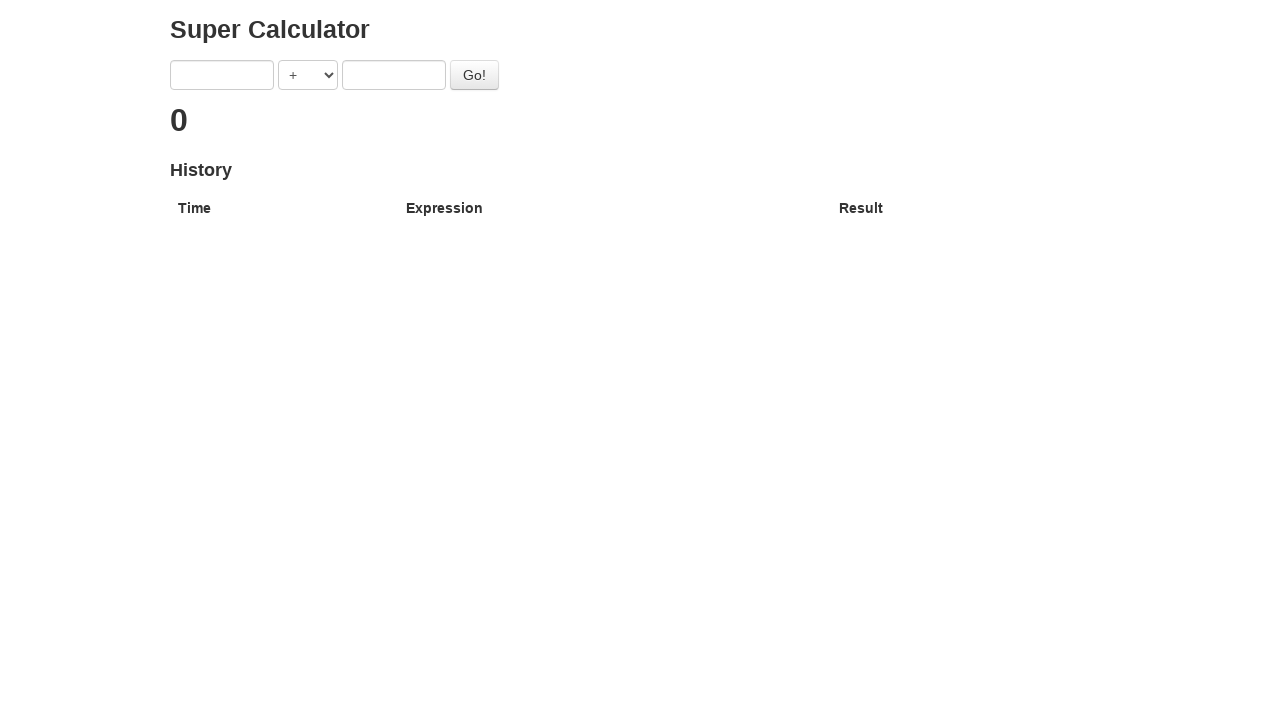

Entered first number '2' into the calculator on [ng-model='first']
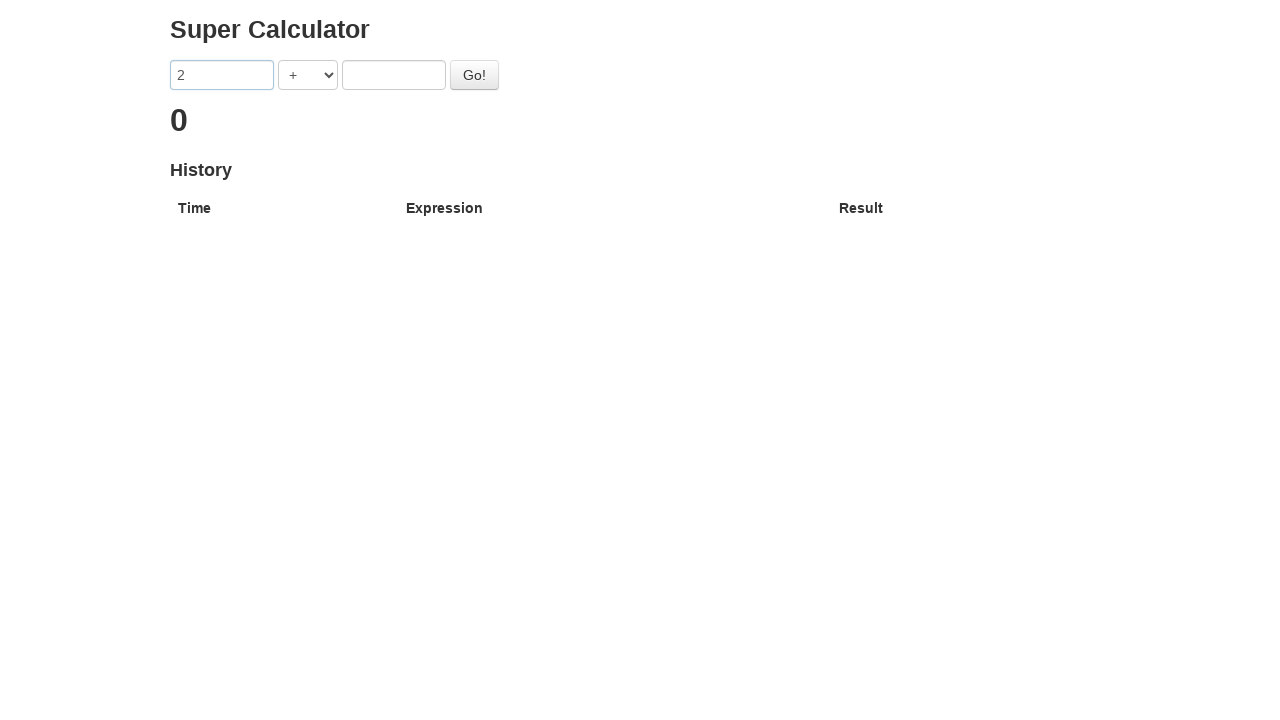

Entered second number '3' into the calculator on [ng-model='second']
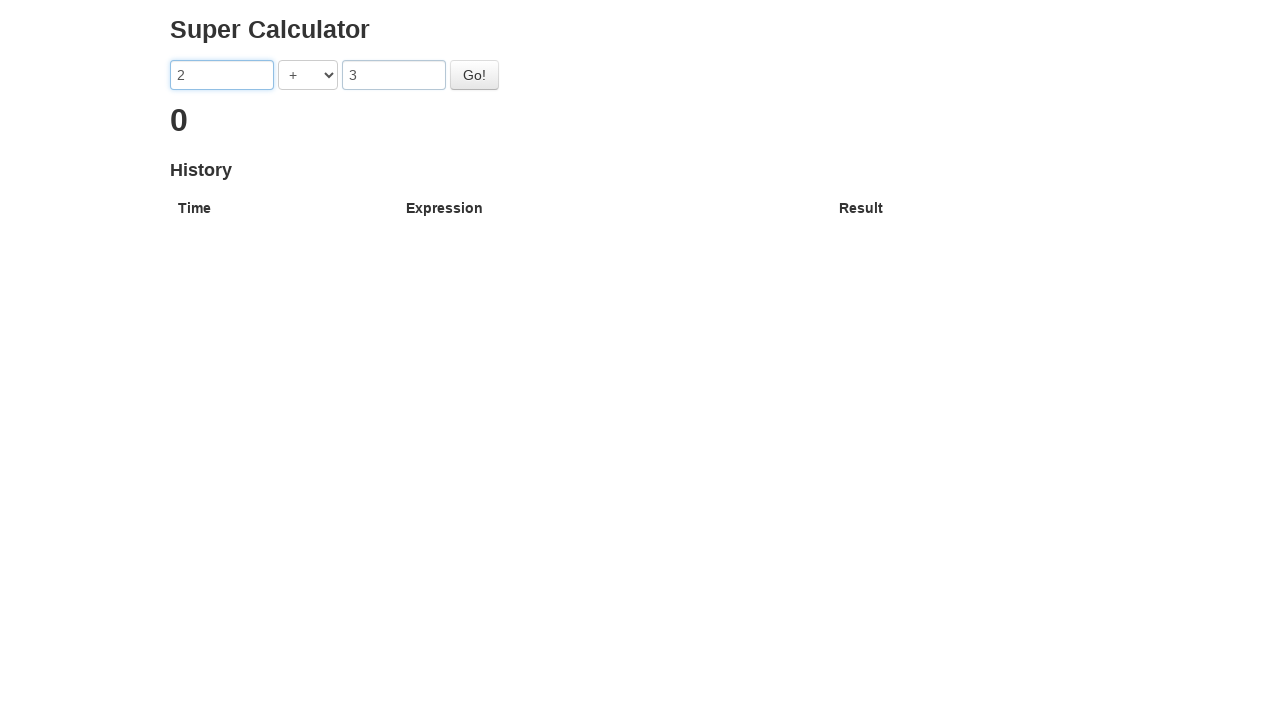

Selected addition operation from the operator dropdown on [ng-model='operator']
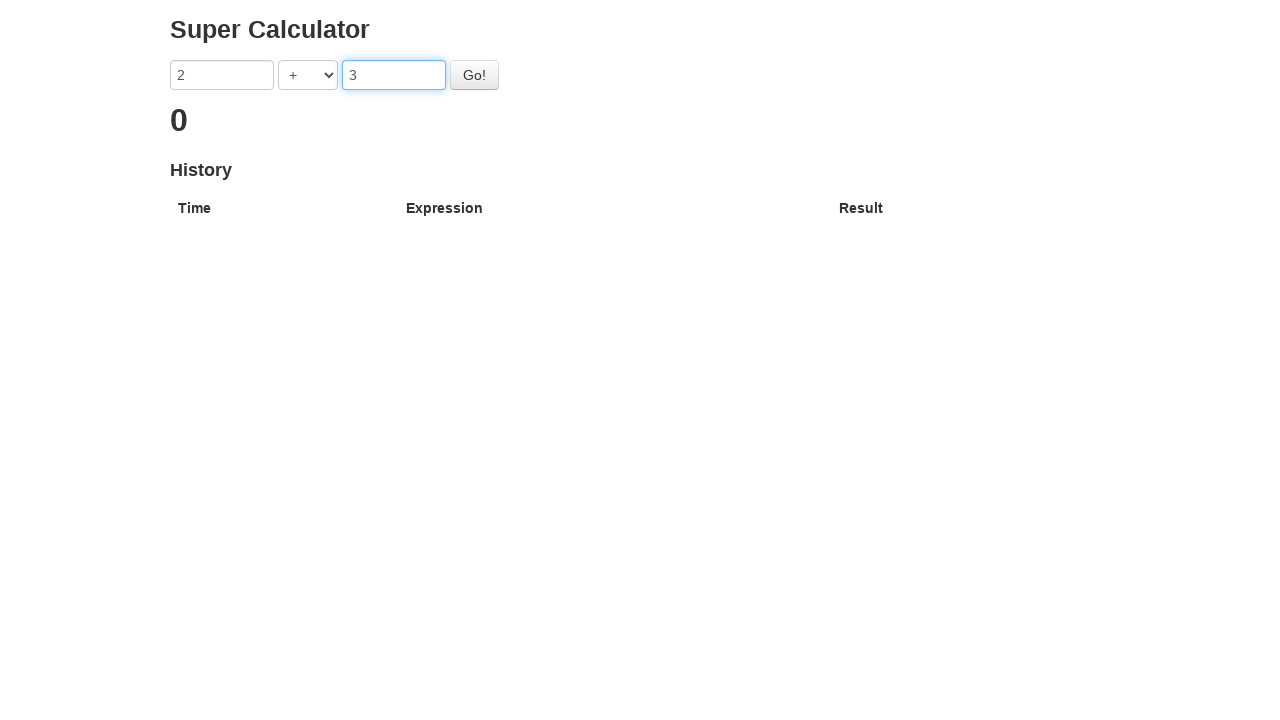

Clicked the Go button to calculate the result at (474, 75) on .btn
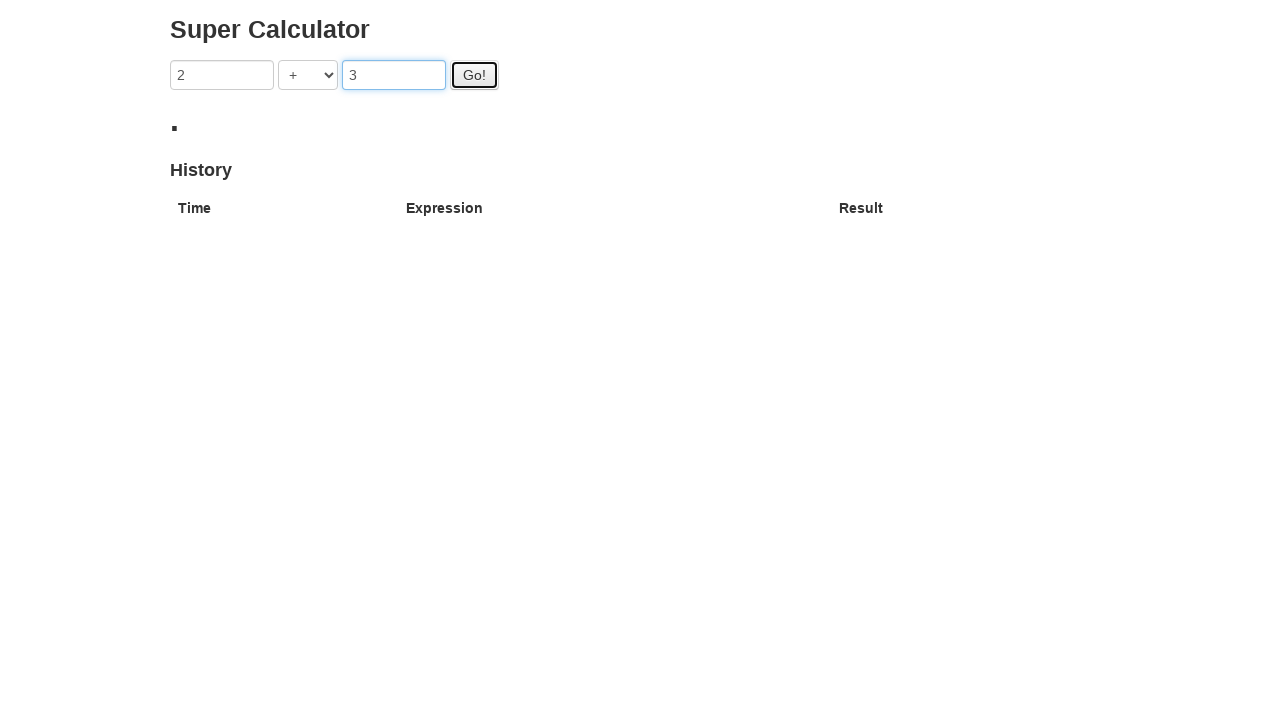

Result displayed in the h2 element showing calculation is complete
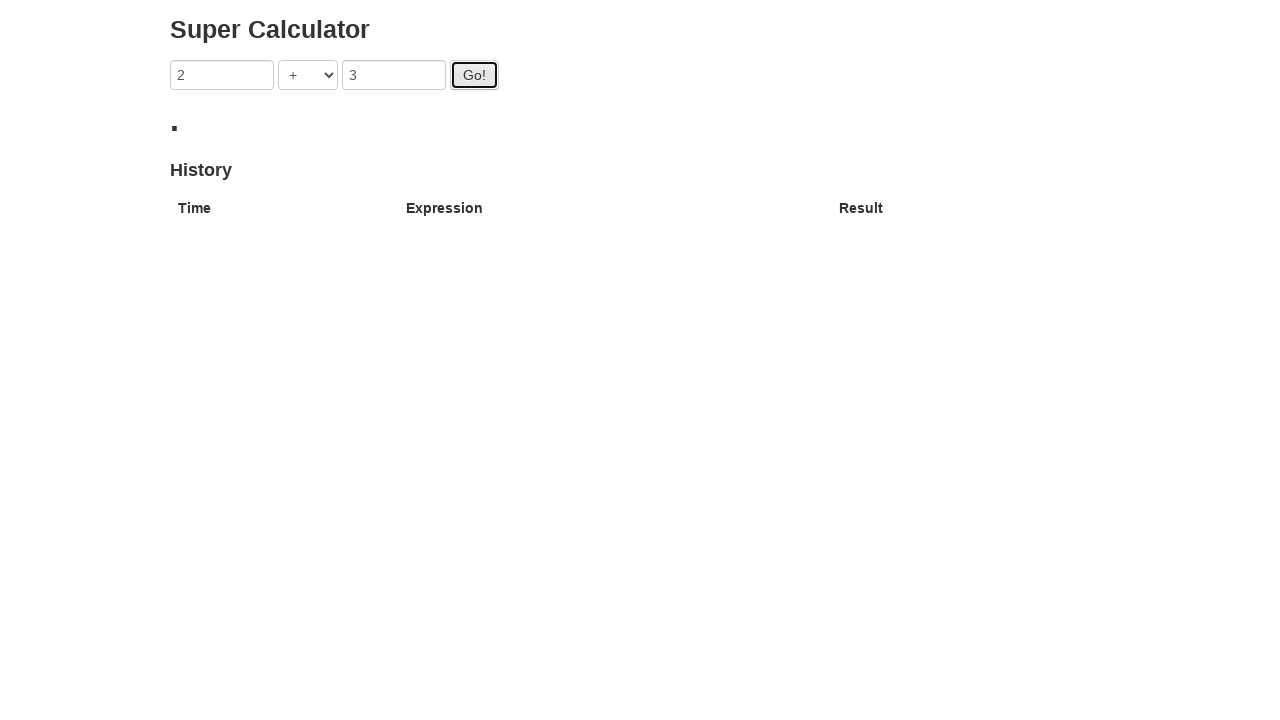

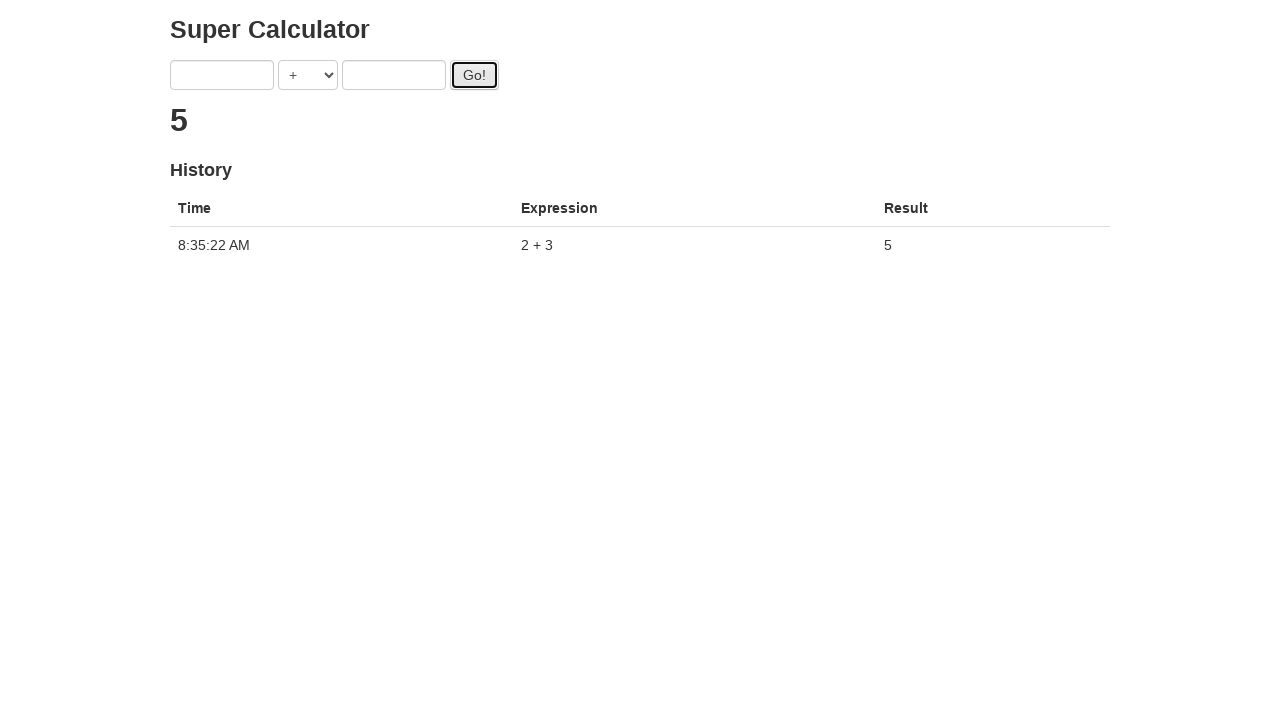